Tests calendar input functionality by entering a date directly into a datepicker field

Starting URL: https://seleniumpractise.blogspot.com/2016/08/how-to-handle-calendar-in-selenium.html

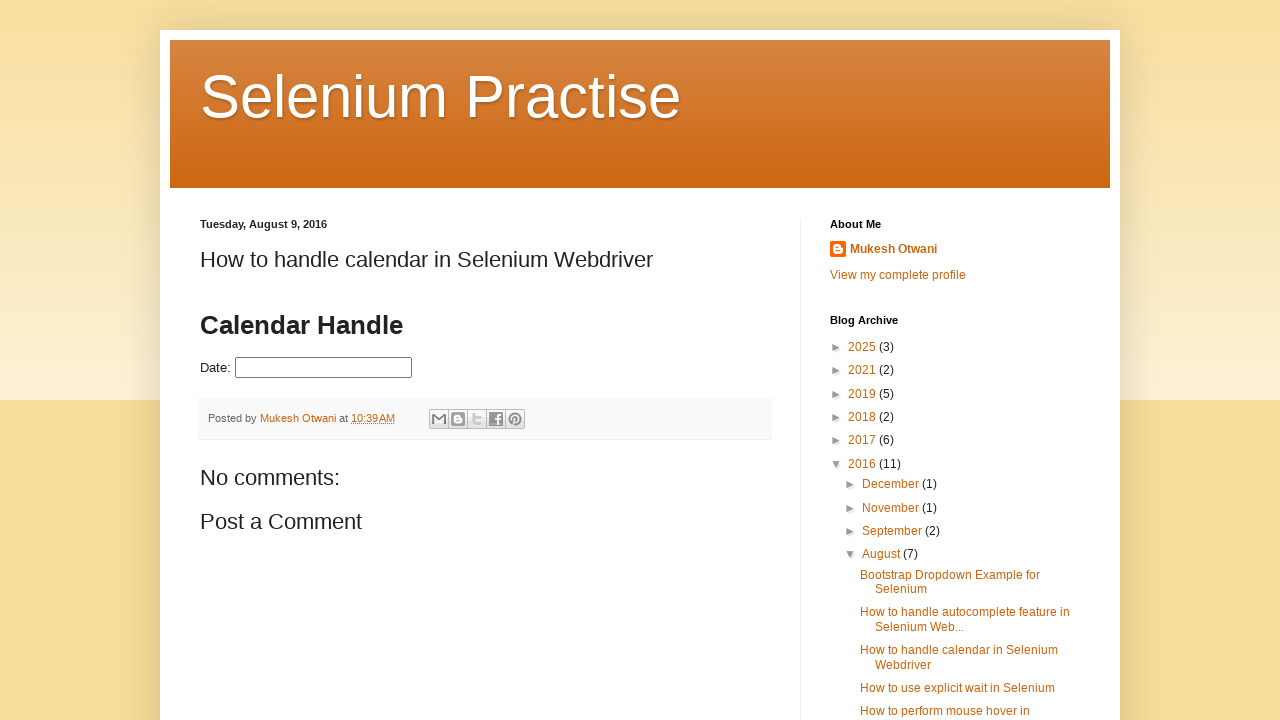

Navigated to calendar input test page
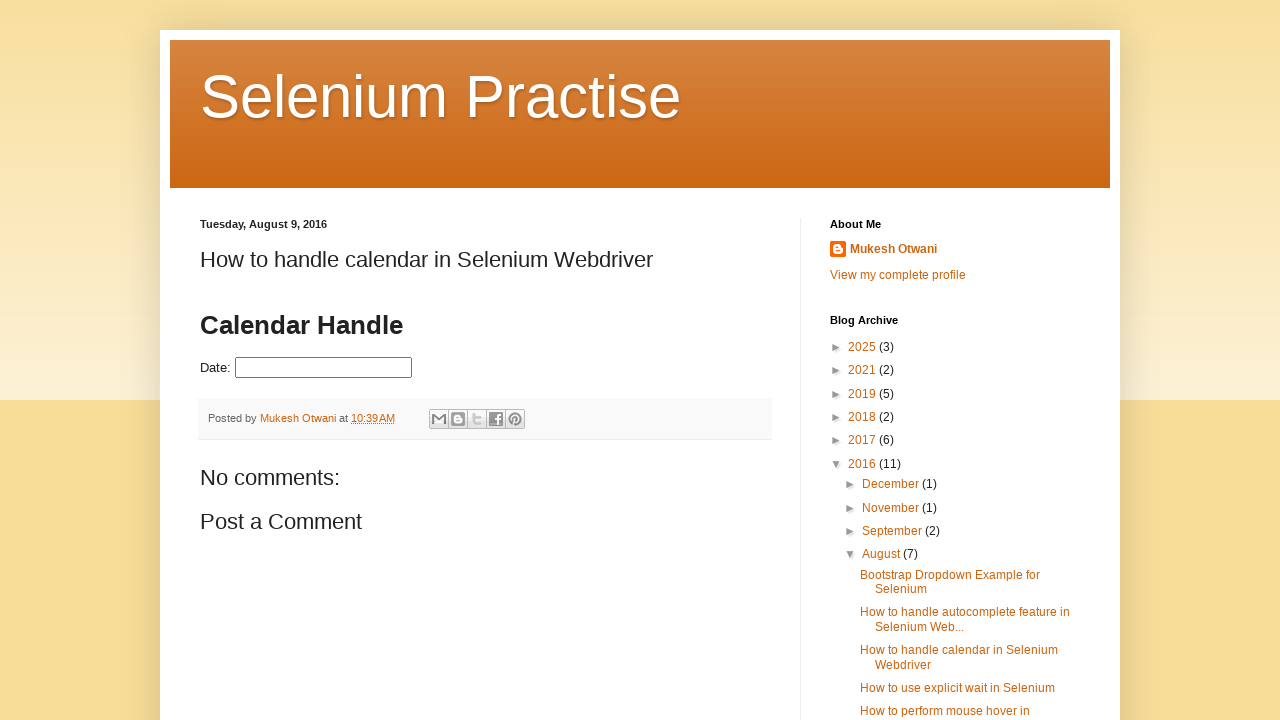

Filled datepicker field with date 05/09/2024 on #datepicker
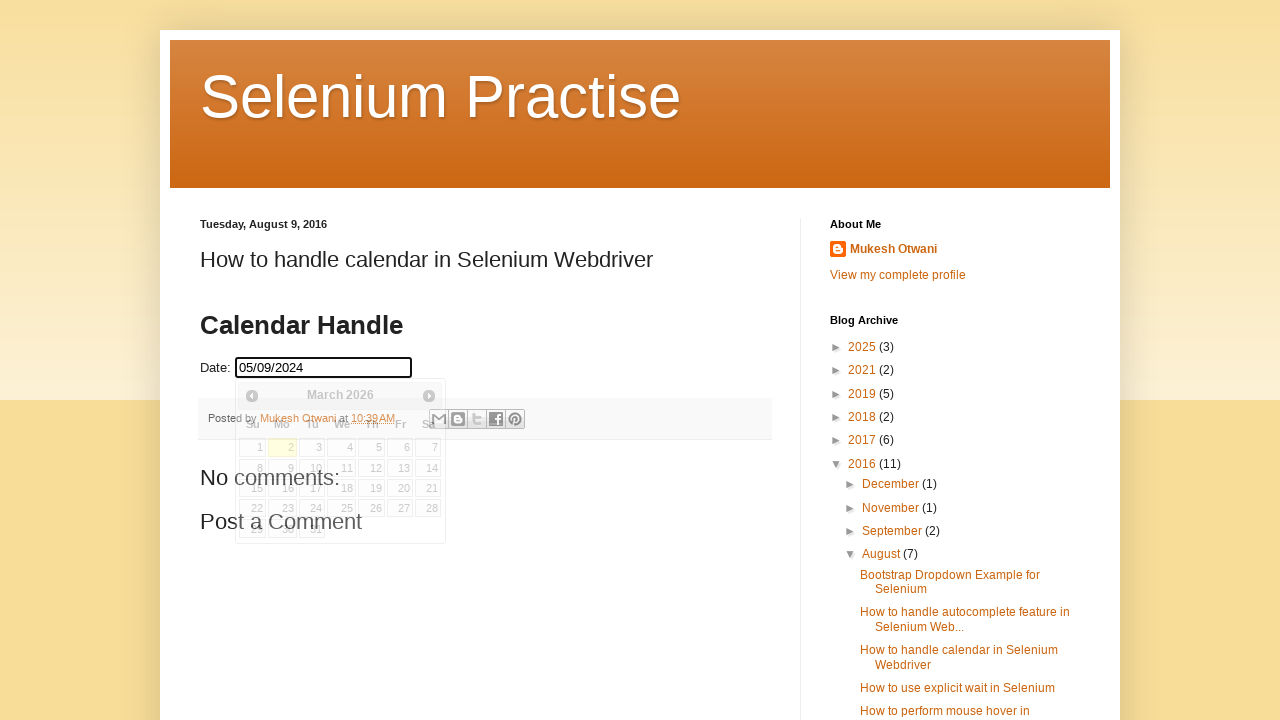

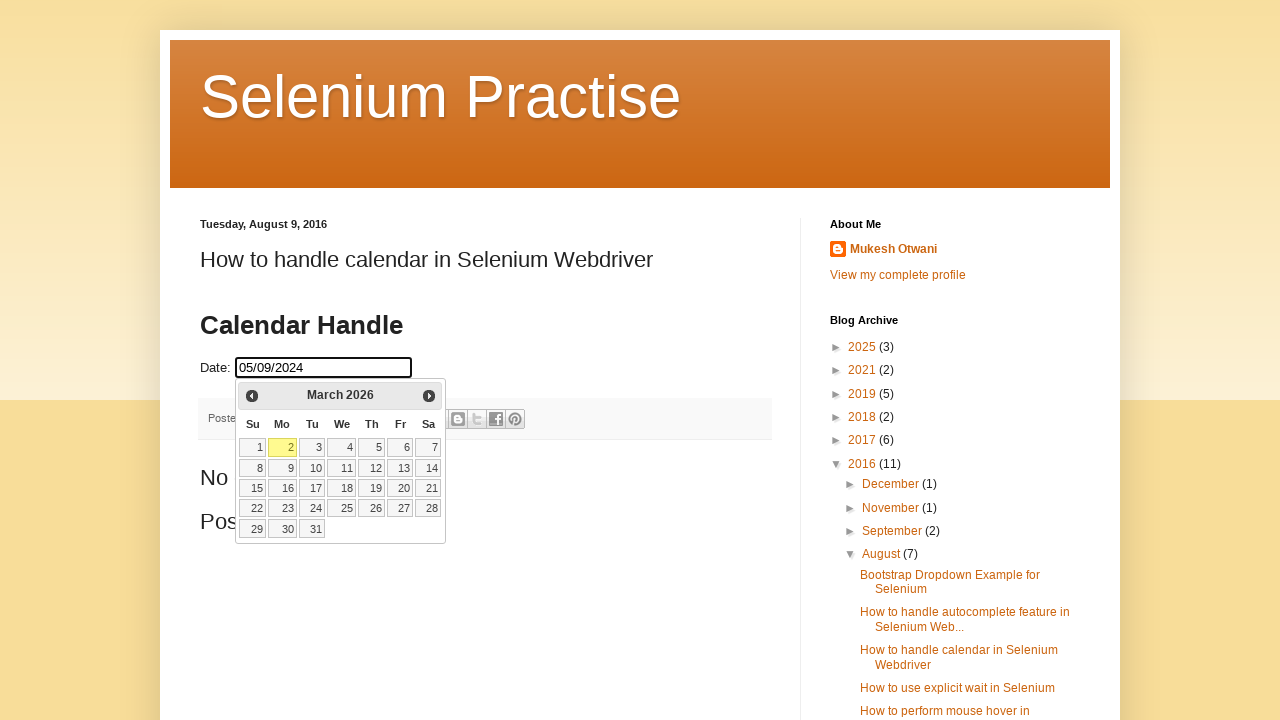